Tests delayed alert handling by clicking a button that triggers an alert after 5 seconds

Starting URL: https://demoqa.com/alerts

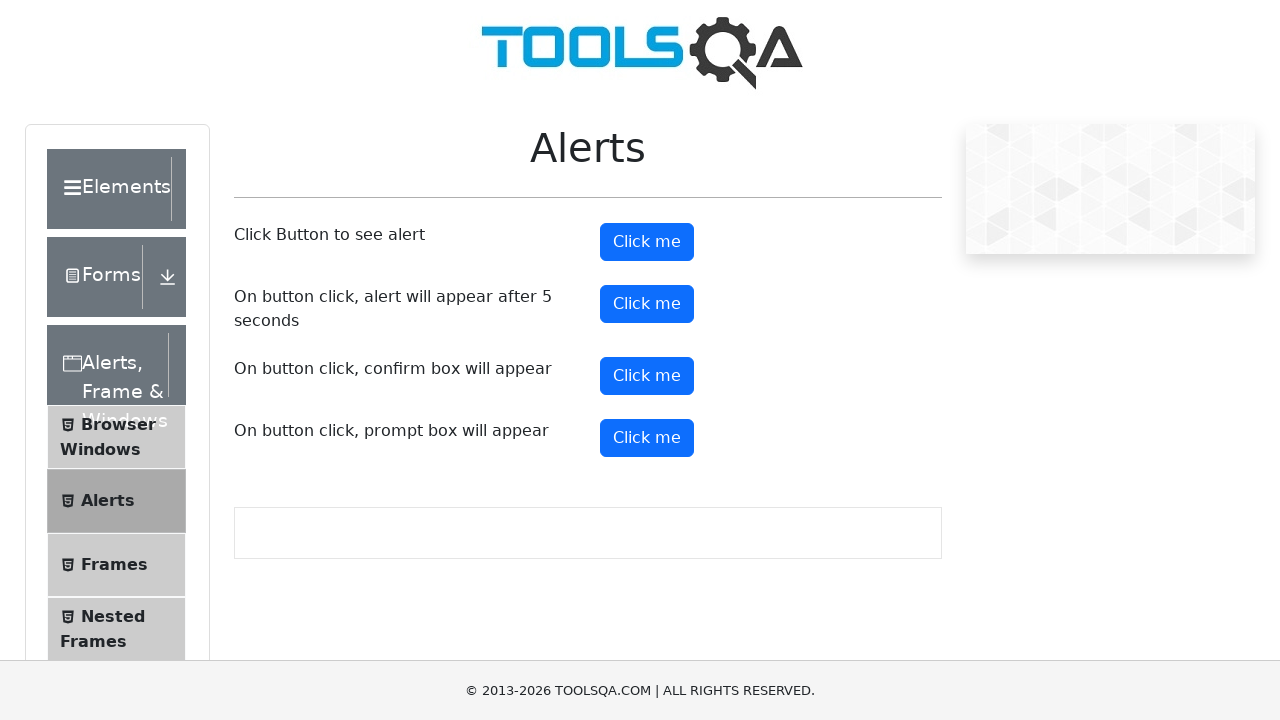

Set up dialog handler to automatically accept alerts
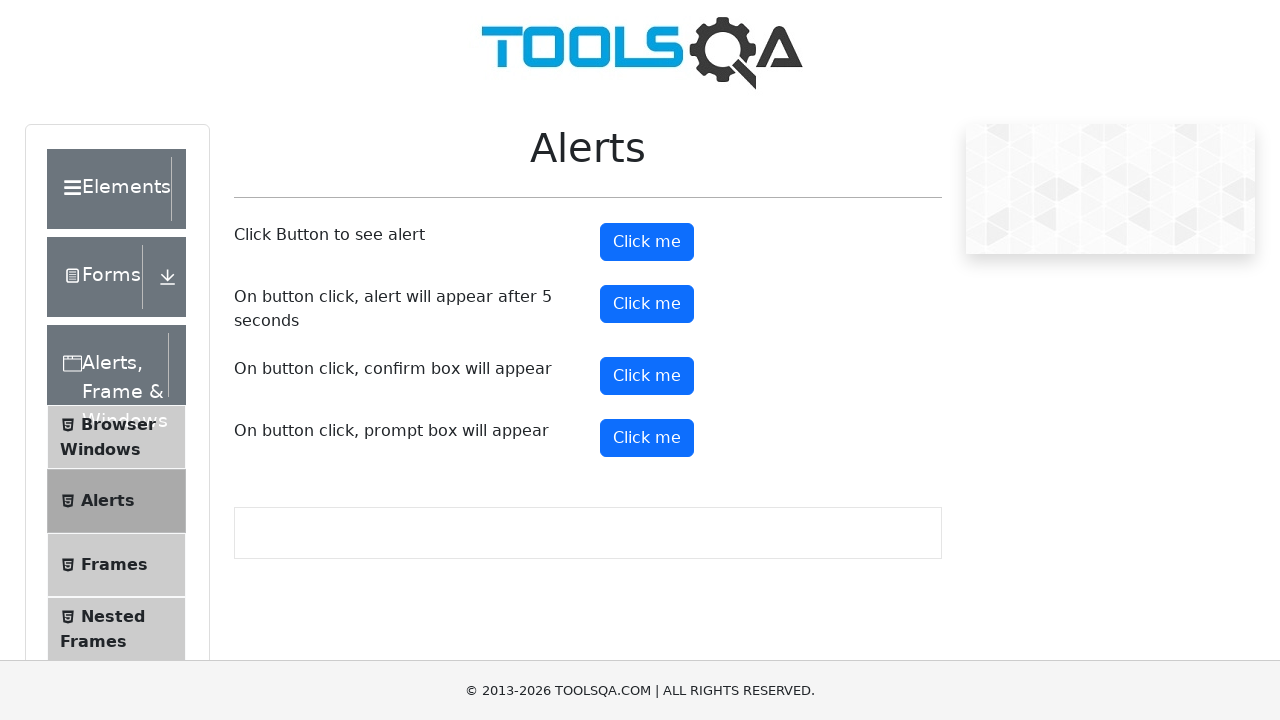

Clicked button to trigger delayed alert at (647, 304) on #timerAlertButton
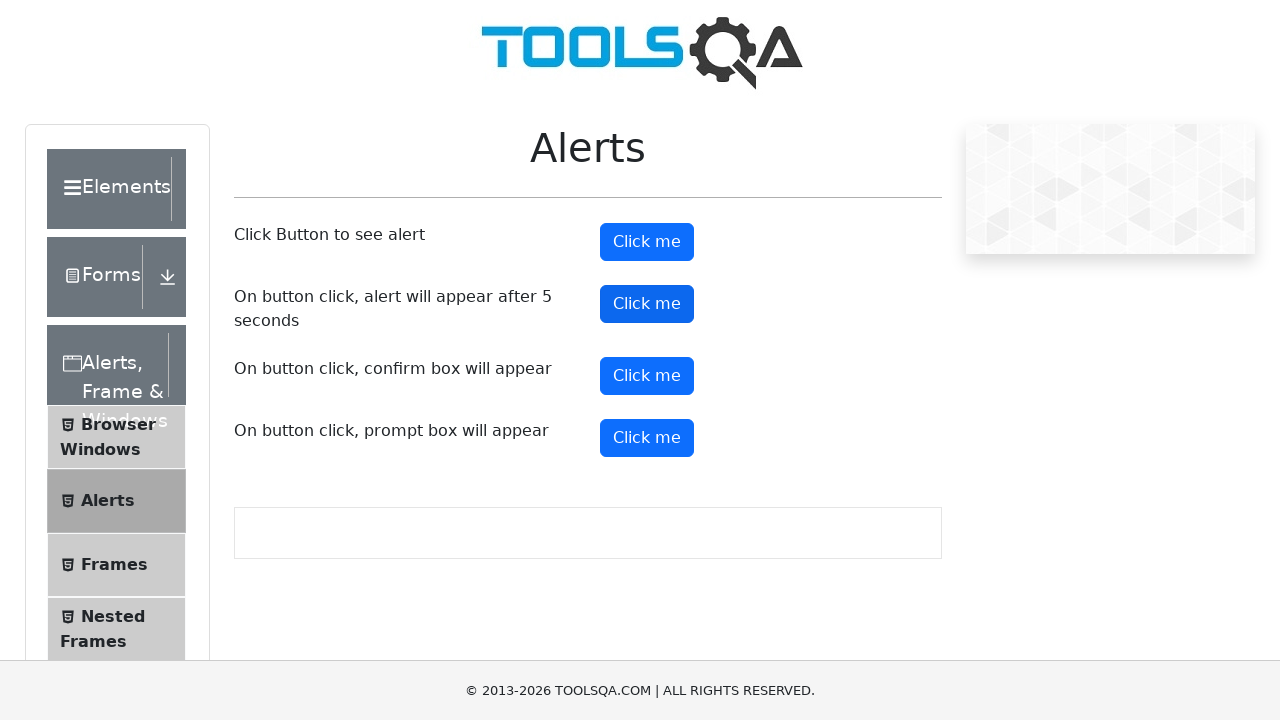

Waited 6 seconds for alert to appear and be handled
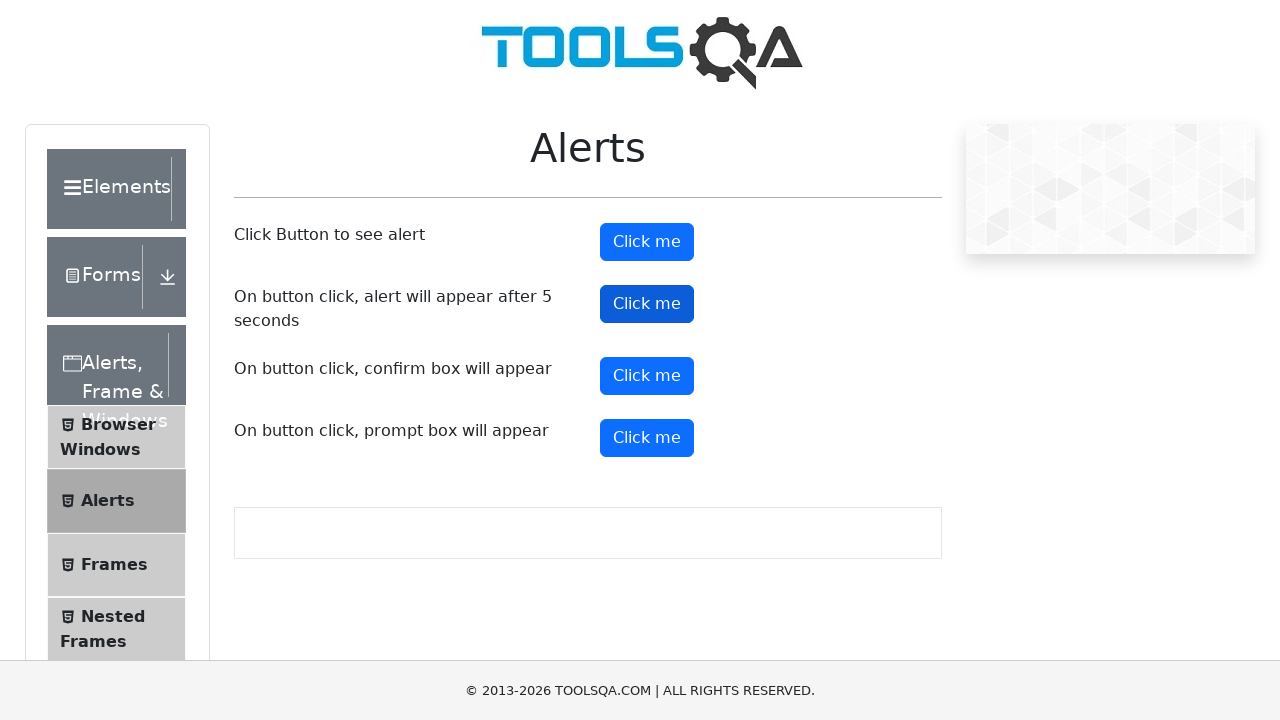

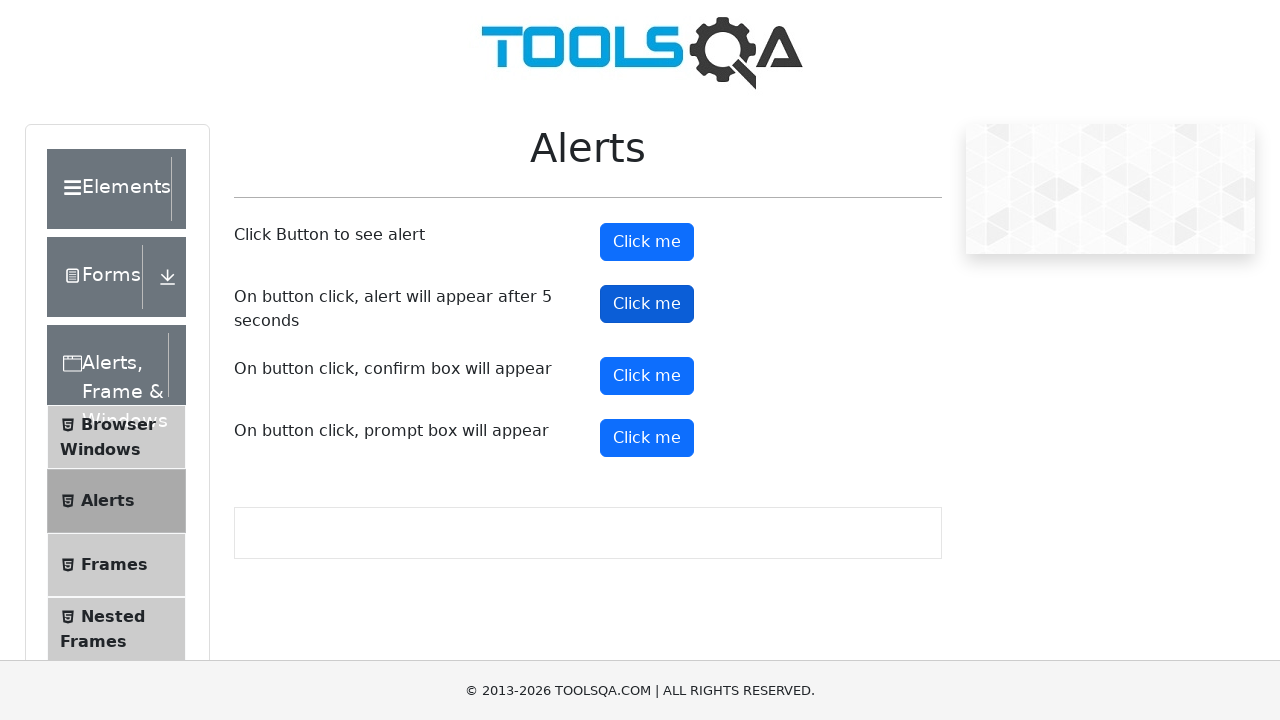